Navigates to KEXP radio station's playlist page, waits for playlist items to load, and clicks through multiple previous pages to browse the playlist history.

Starting URL: https://www.kexp.org/playlist/

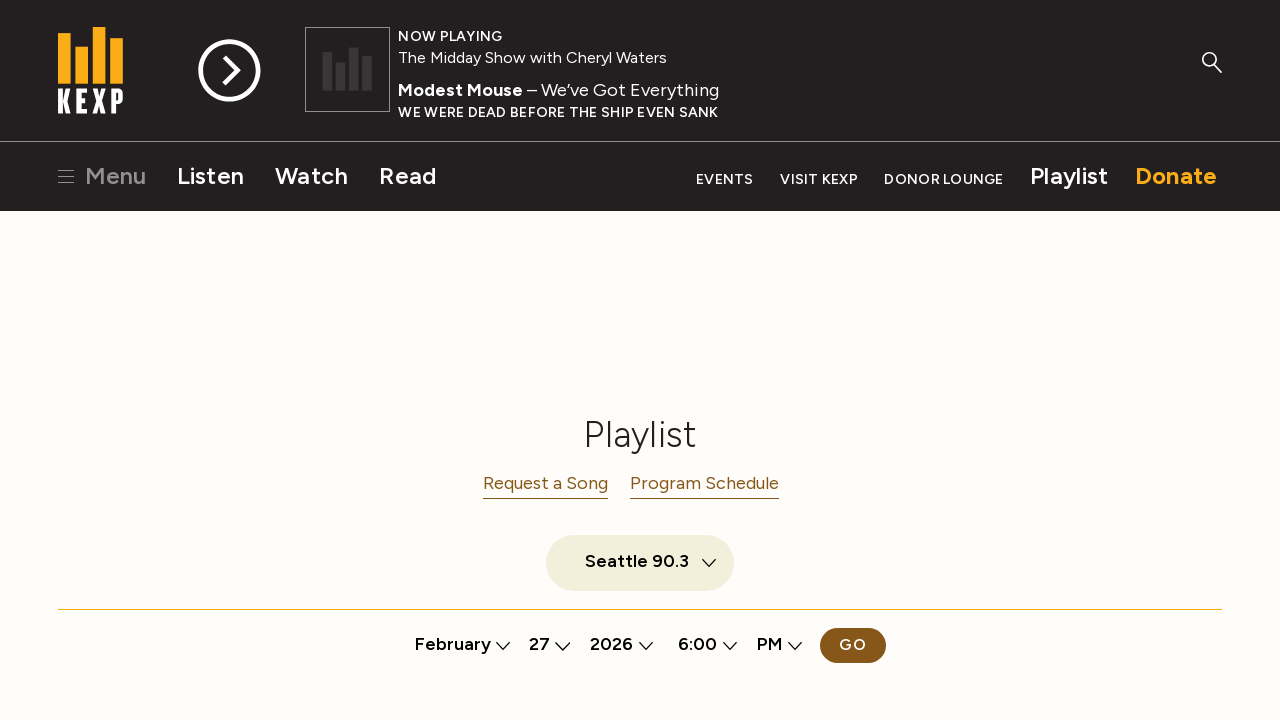

Waited for playlist plays container to load
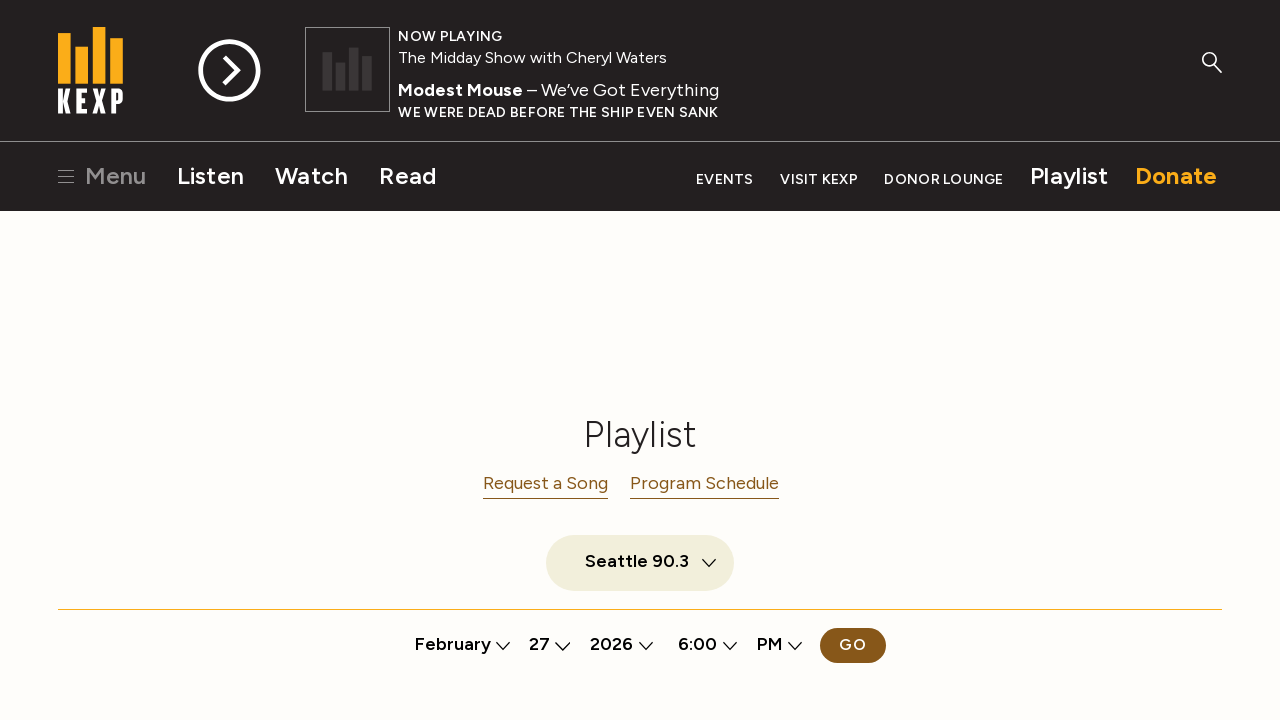

Waited for playlist items to load
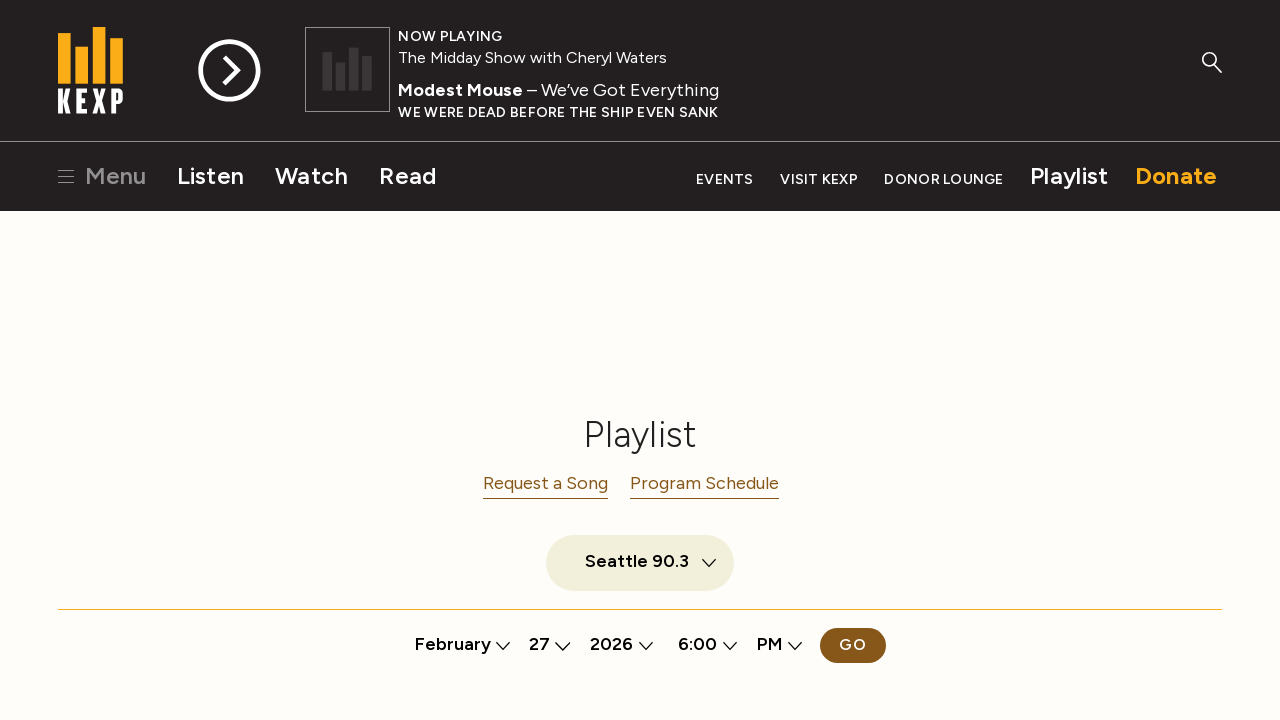

Waited for playlist item primary content to be visible
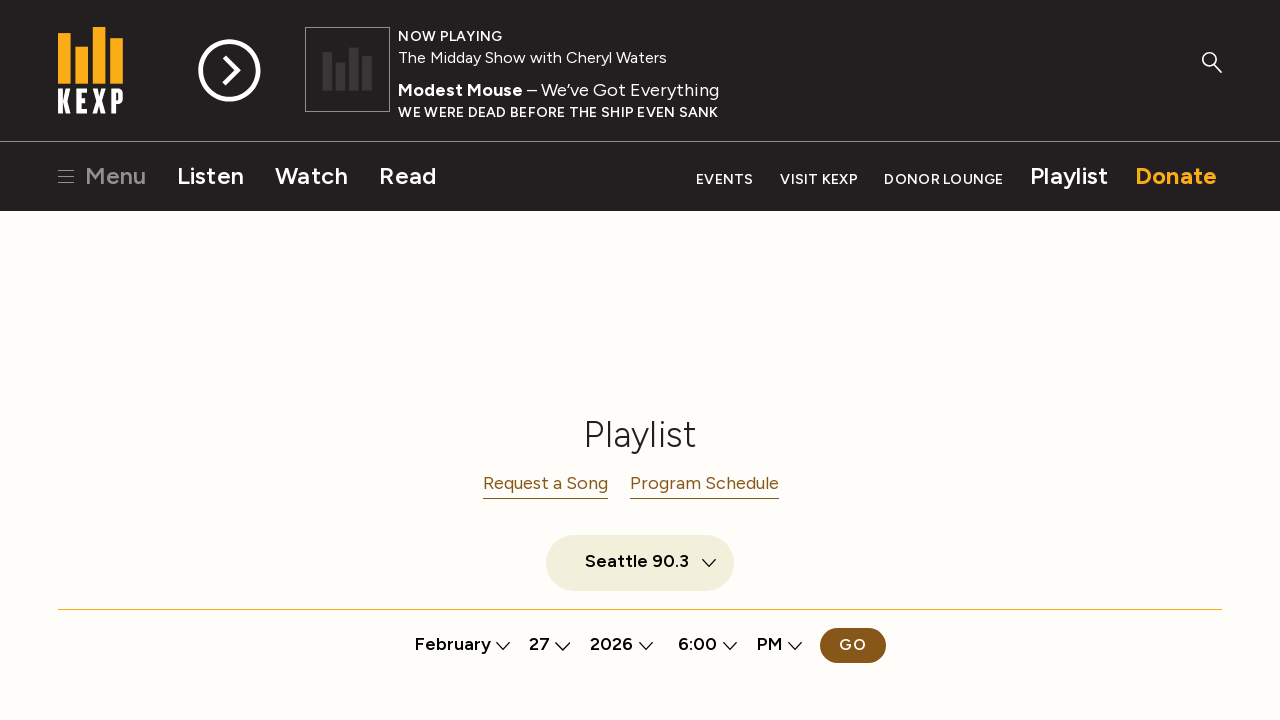

Clicked 'previous' button to navigate to earlier playlist entries at (897, 360) on #previous
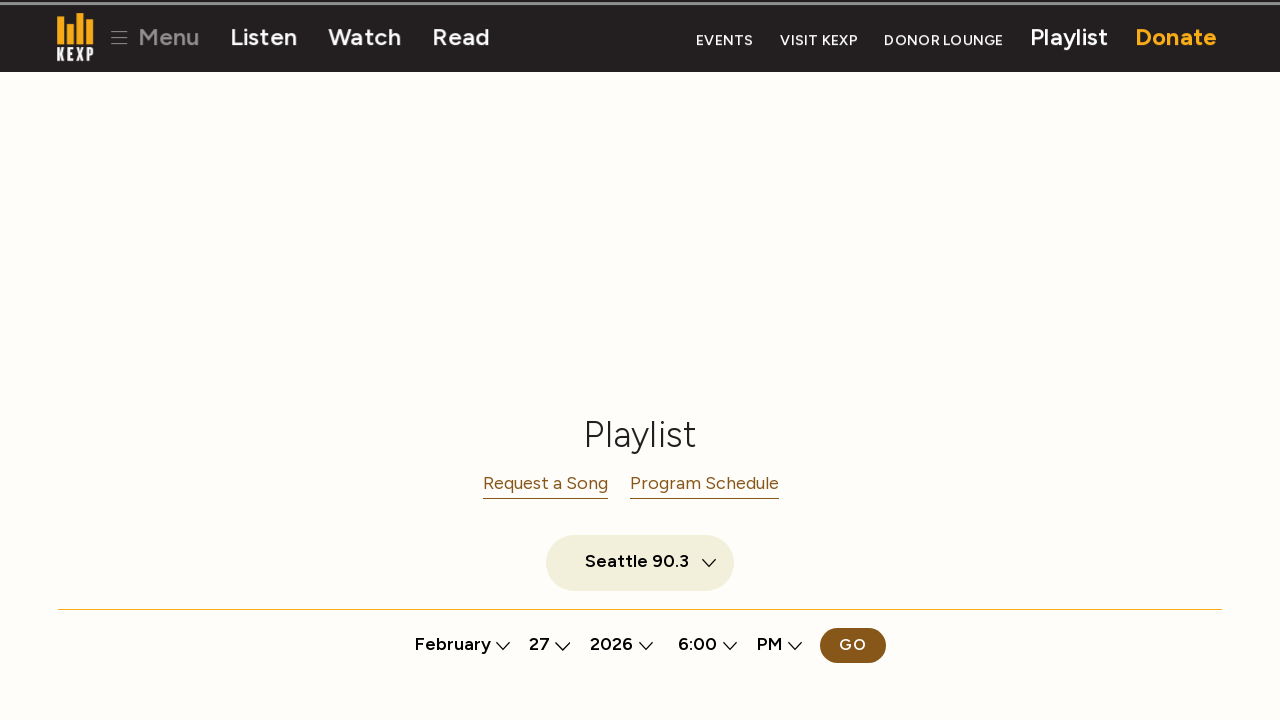

Waited for new playlist items to load after navigation
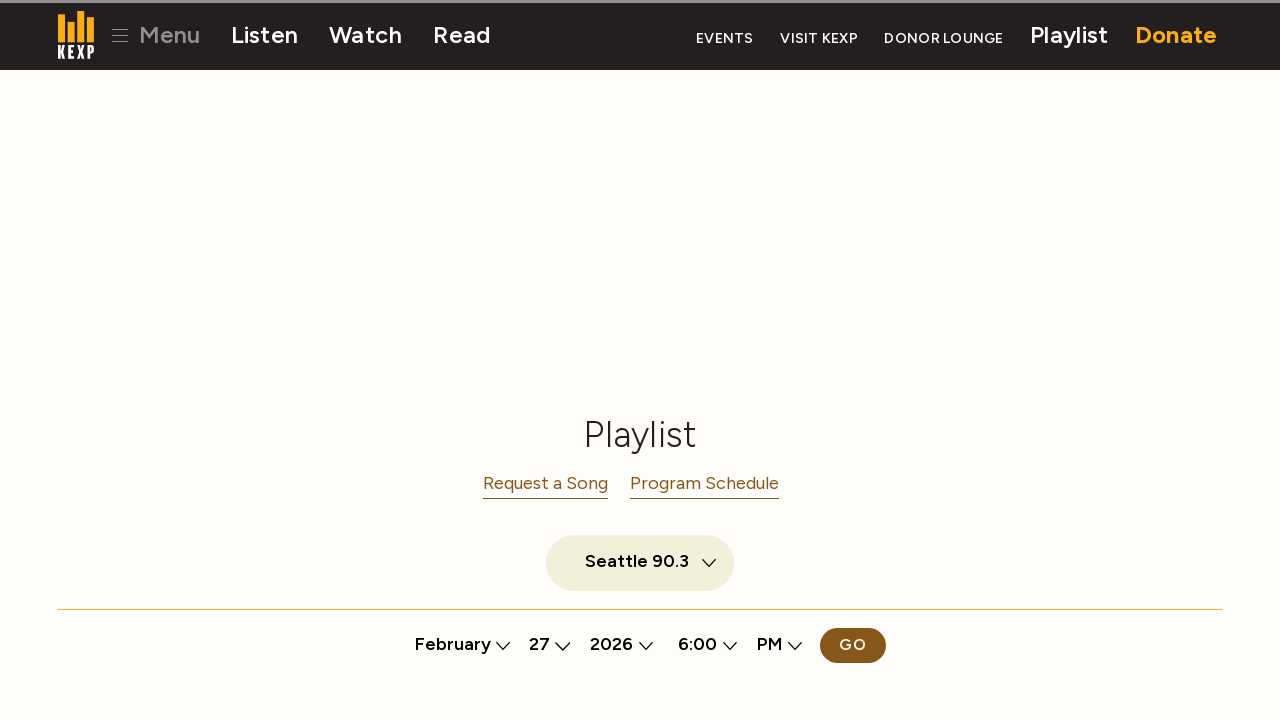

Waited for playlist item primary content to be visible
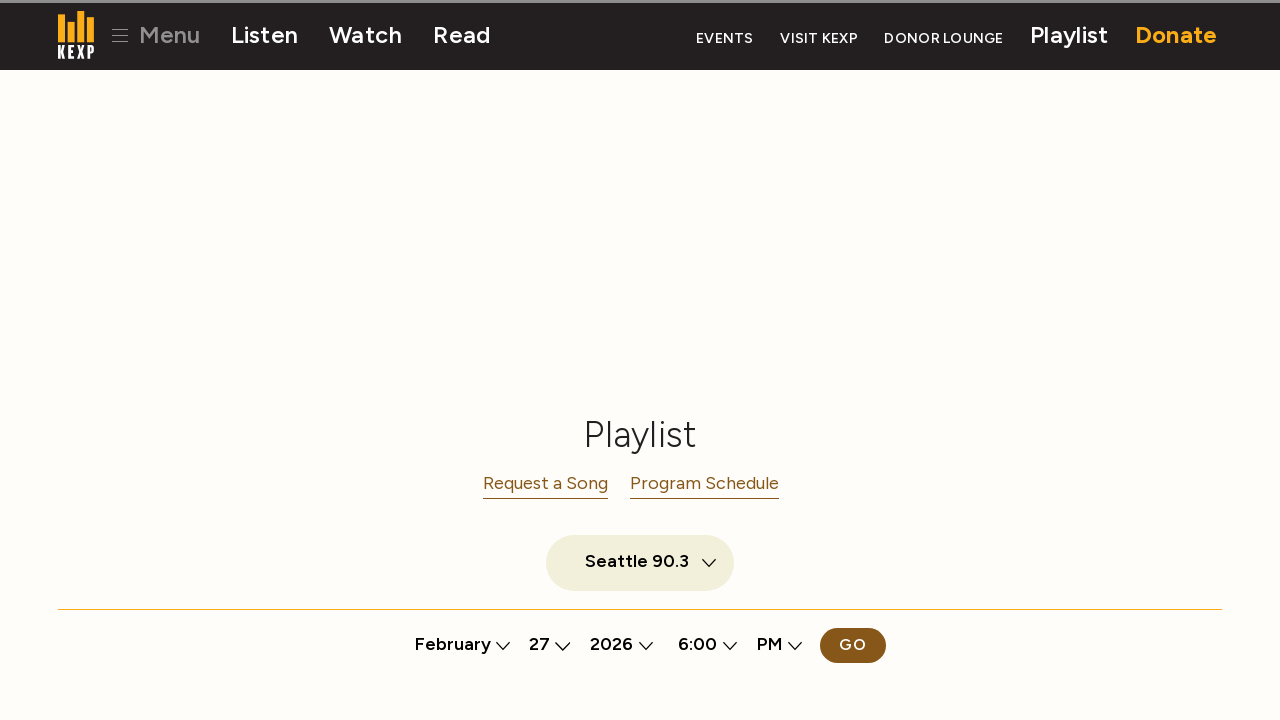

Clicked 'previous' button to navigate to earlier playlist entries at (897, 359) on #previous
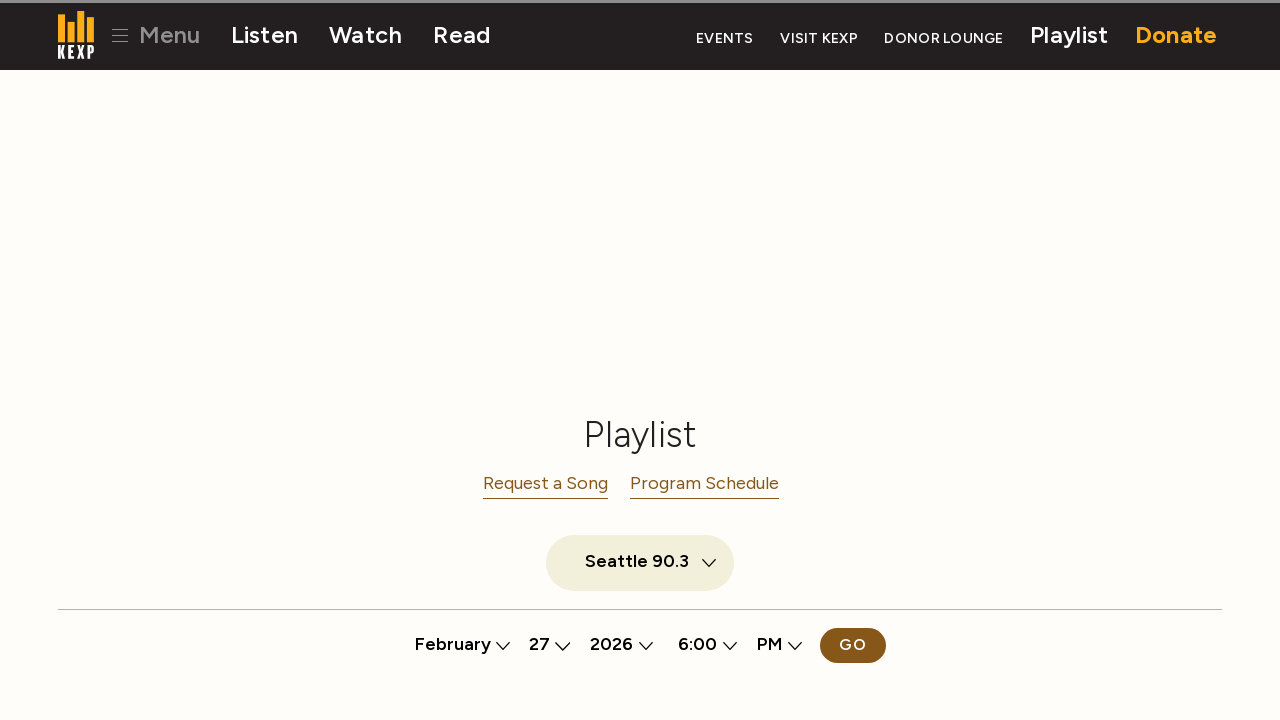

Waited for new playlist items to load after navigation
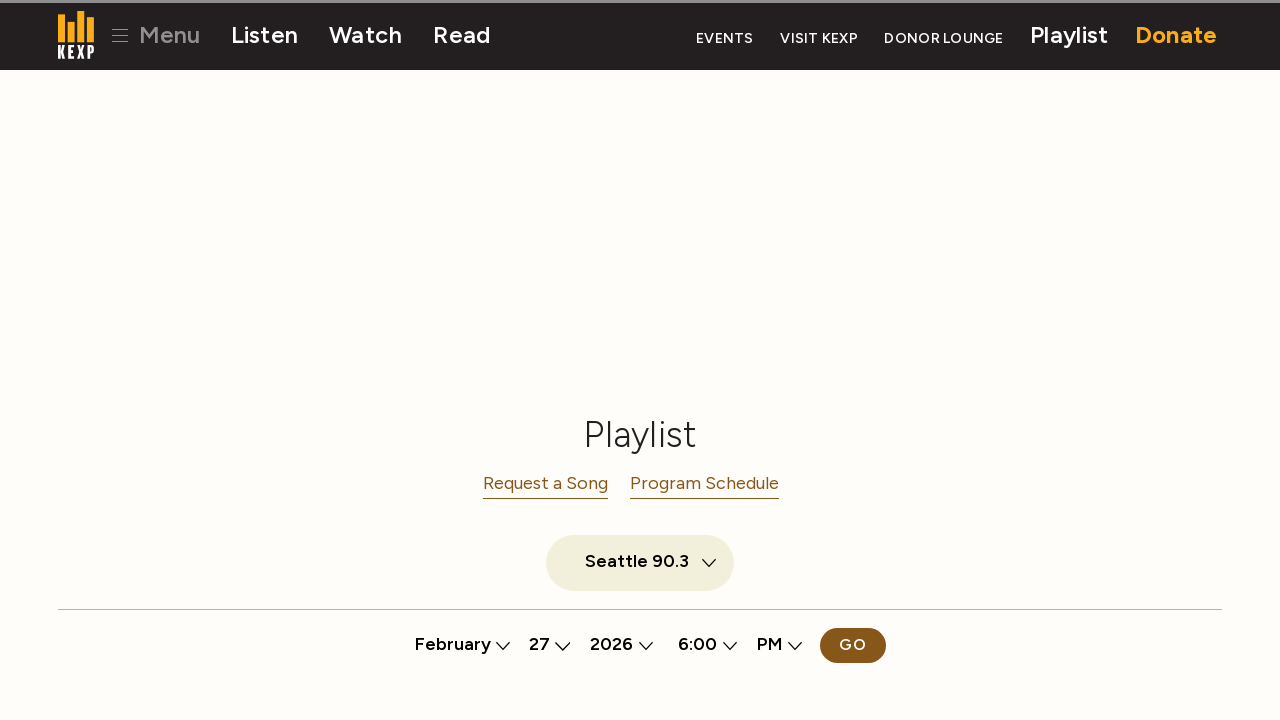

Waited for playlist item primary content to be visible
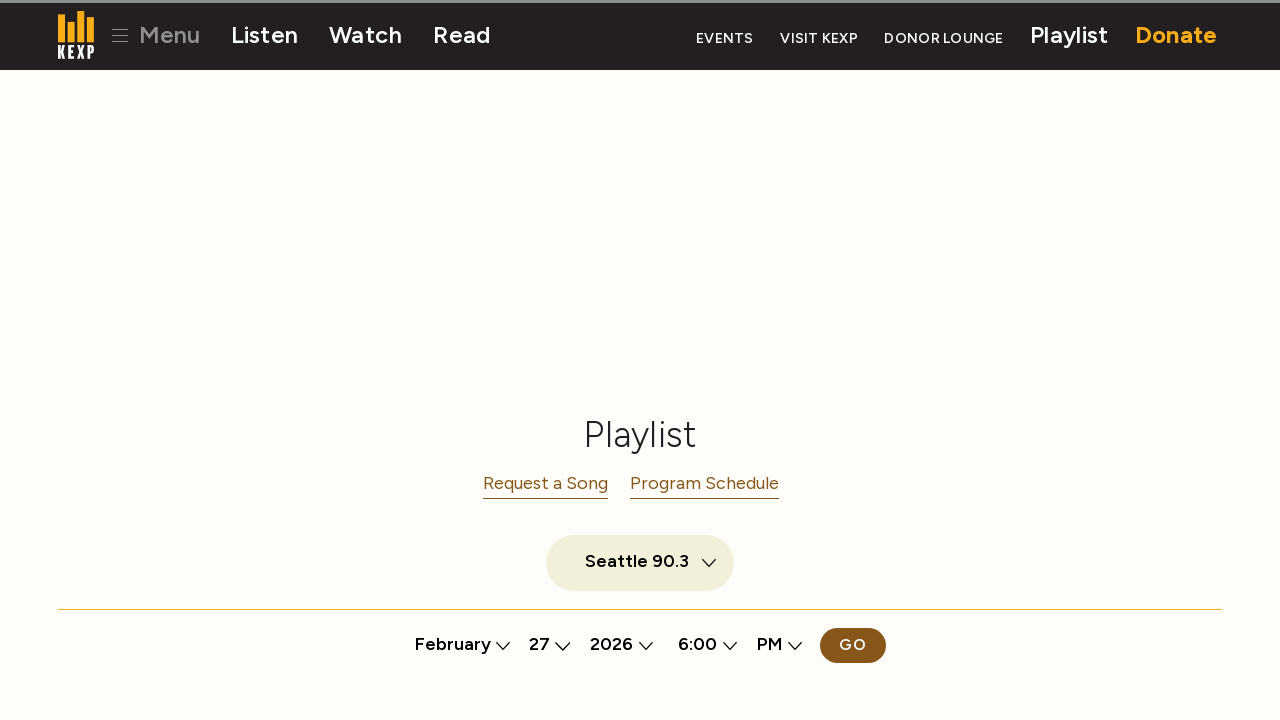

Clicked 'previous' button to navigate to earlier playlist entries at (897, 359) on #previous
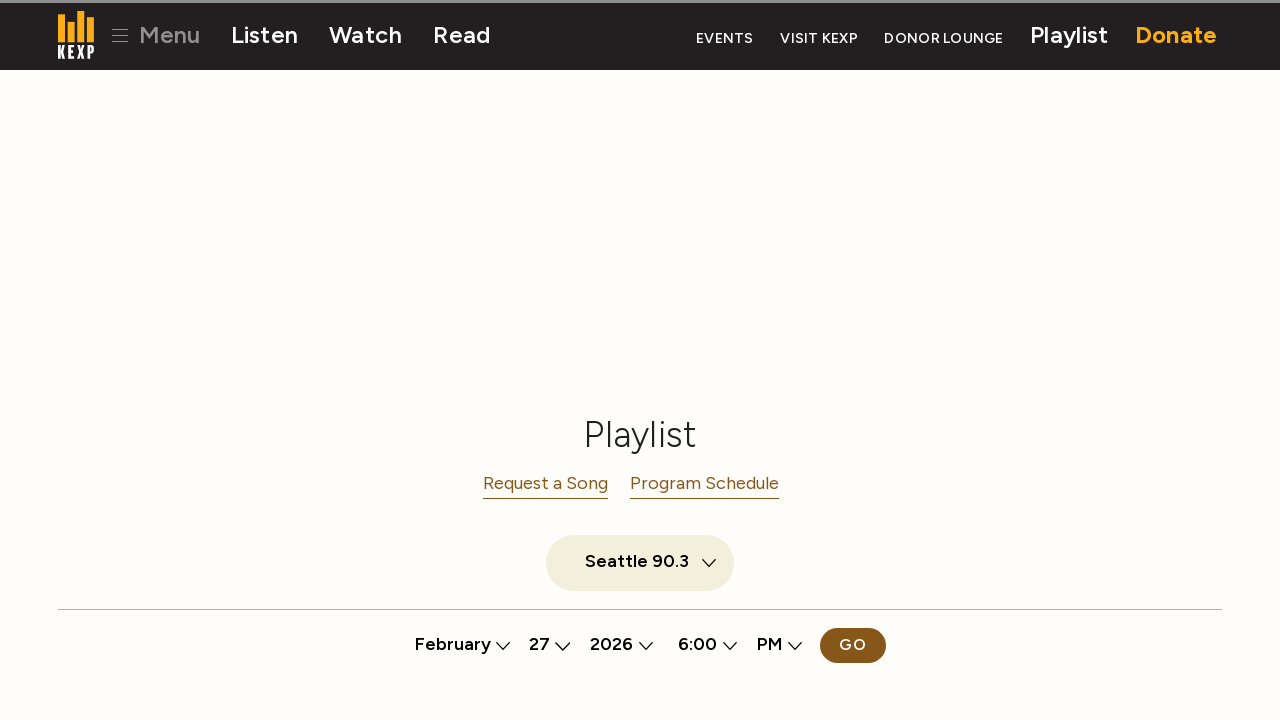

Waited for new playlist items to load after navigation
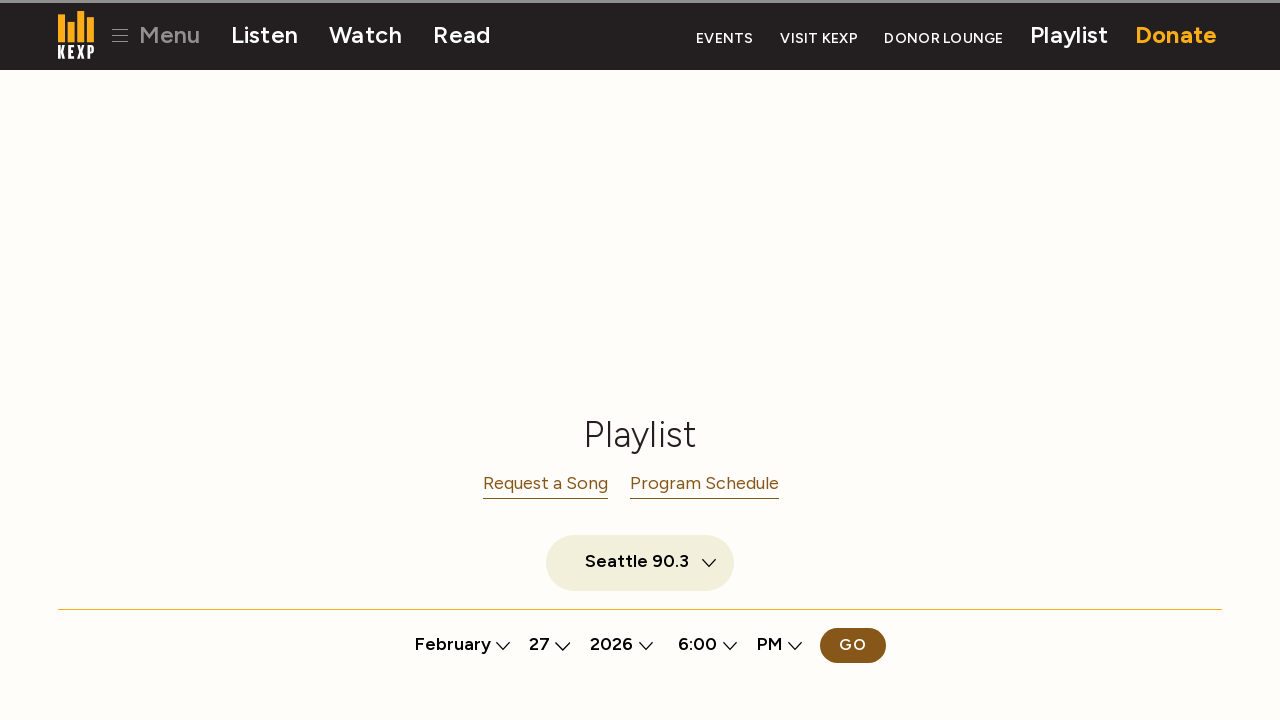

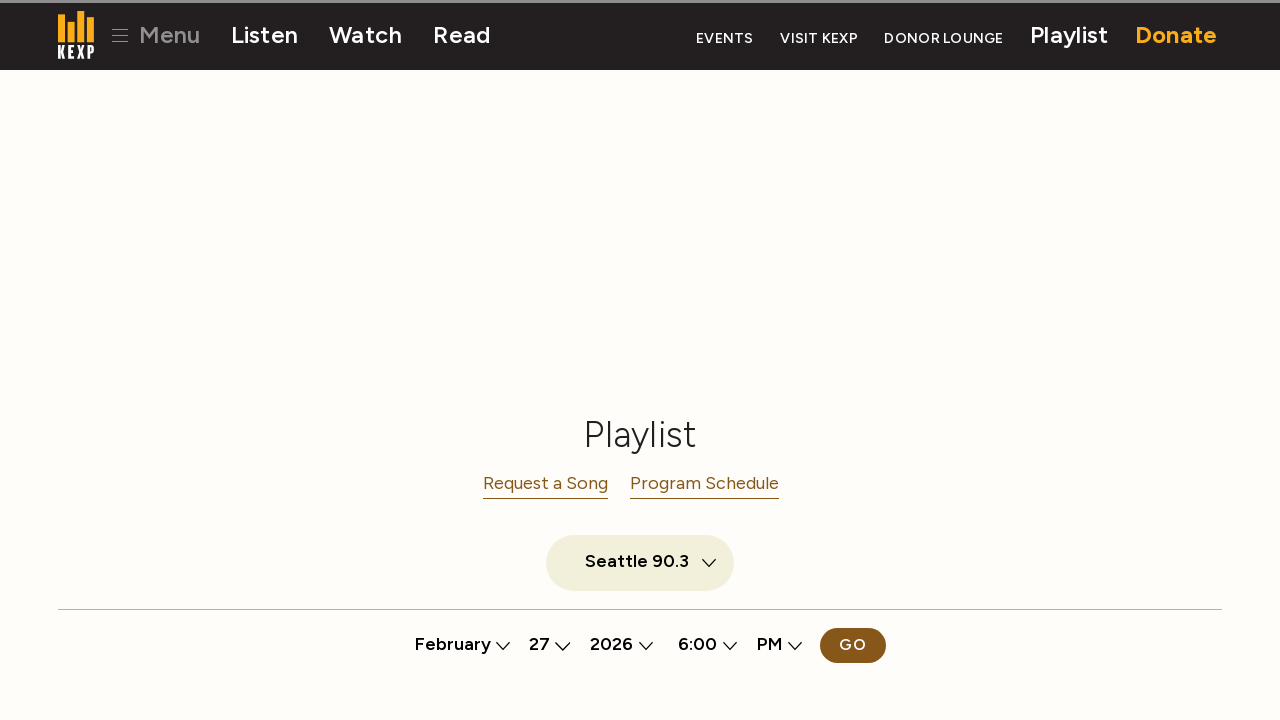